Tests window handling by clicking a link that opens a new window, verifying content in both windows, and switching between them

Starting URL: https://the-internet.herokuapp.com/windows

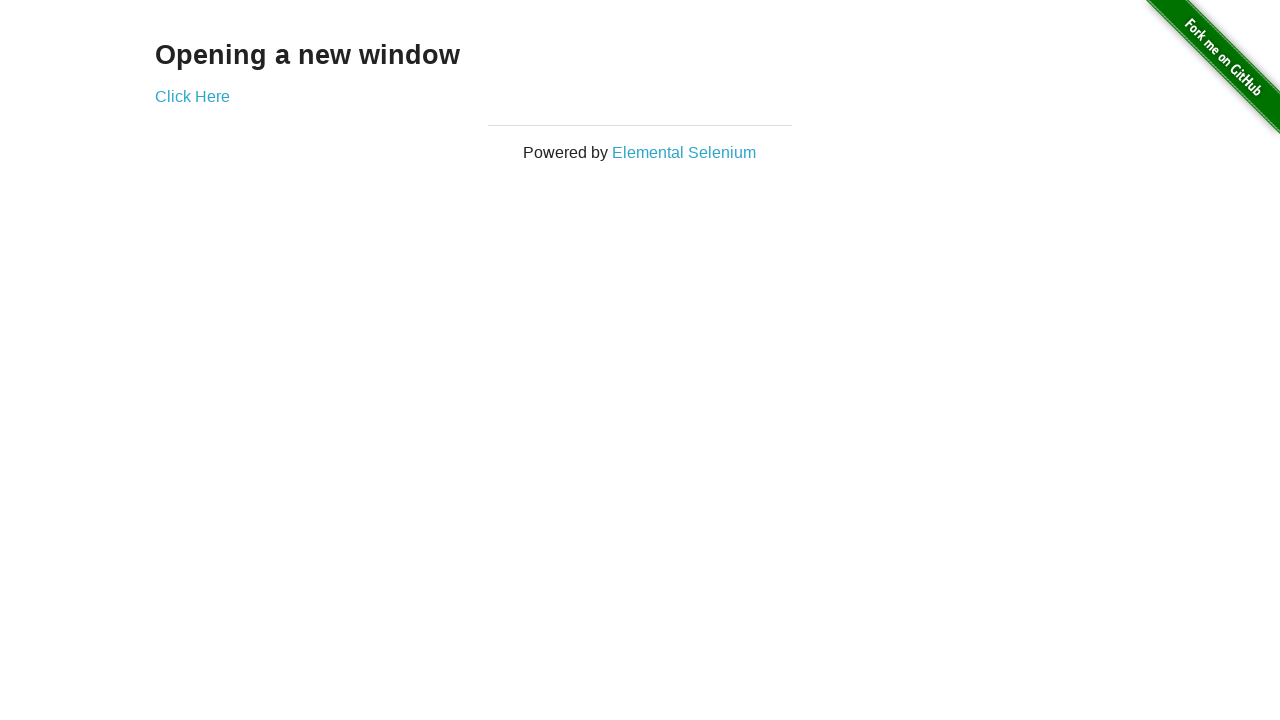

Verified main page heading text is 'Opening a new window'
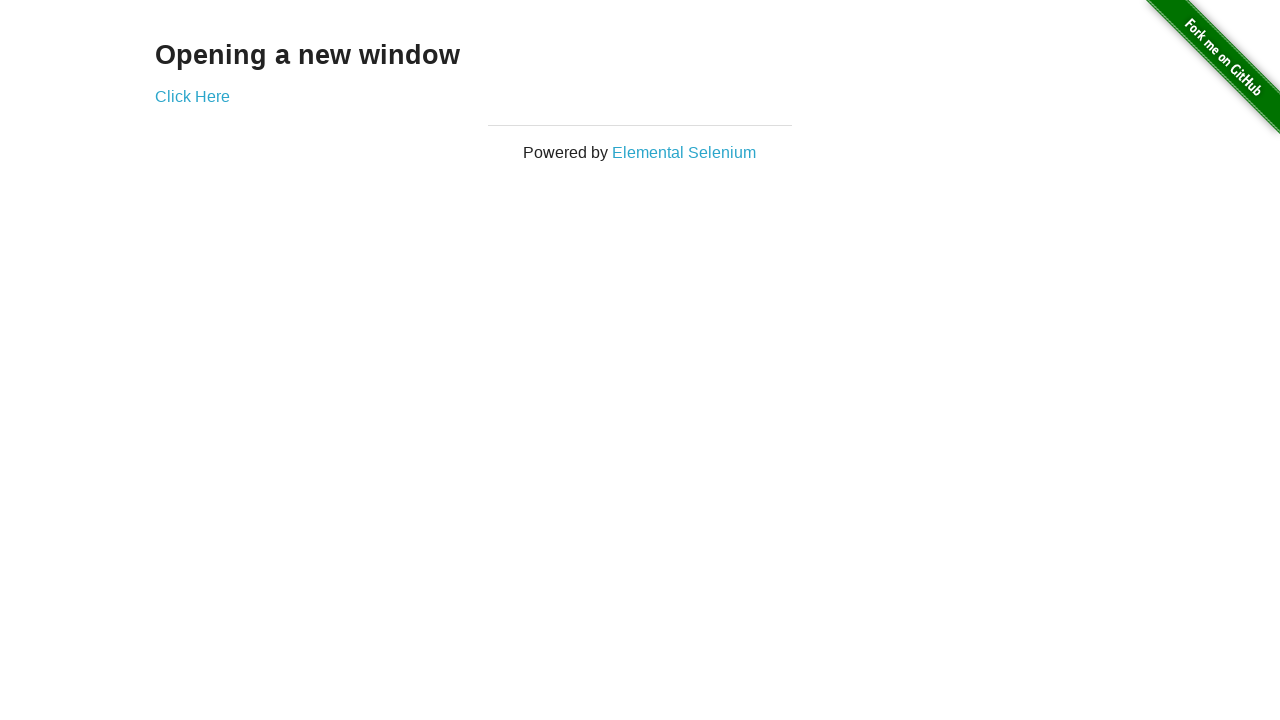

Verified main page title is 'The Internet'
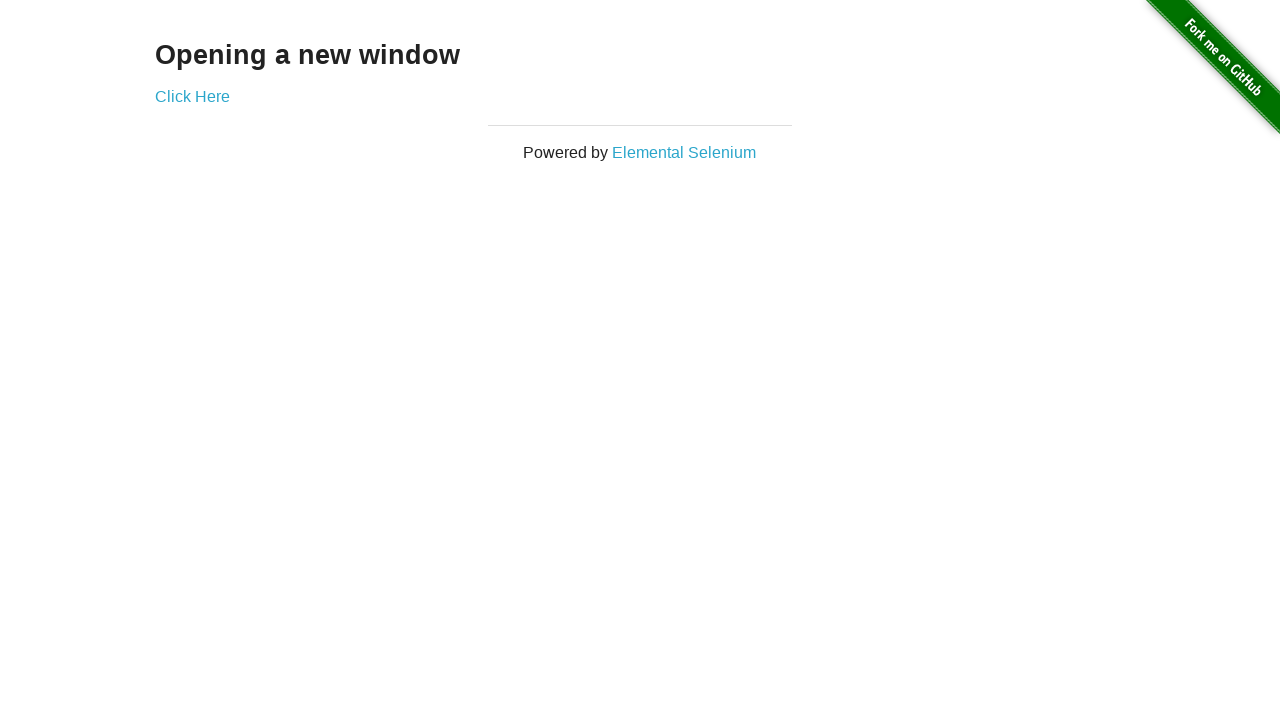

Clicked 'Click Here' link to open new window at (192, 96) on text=Click Here
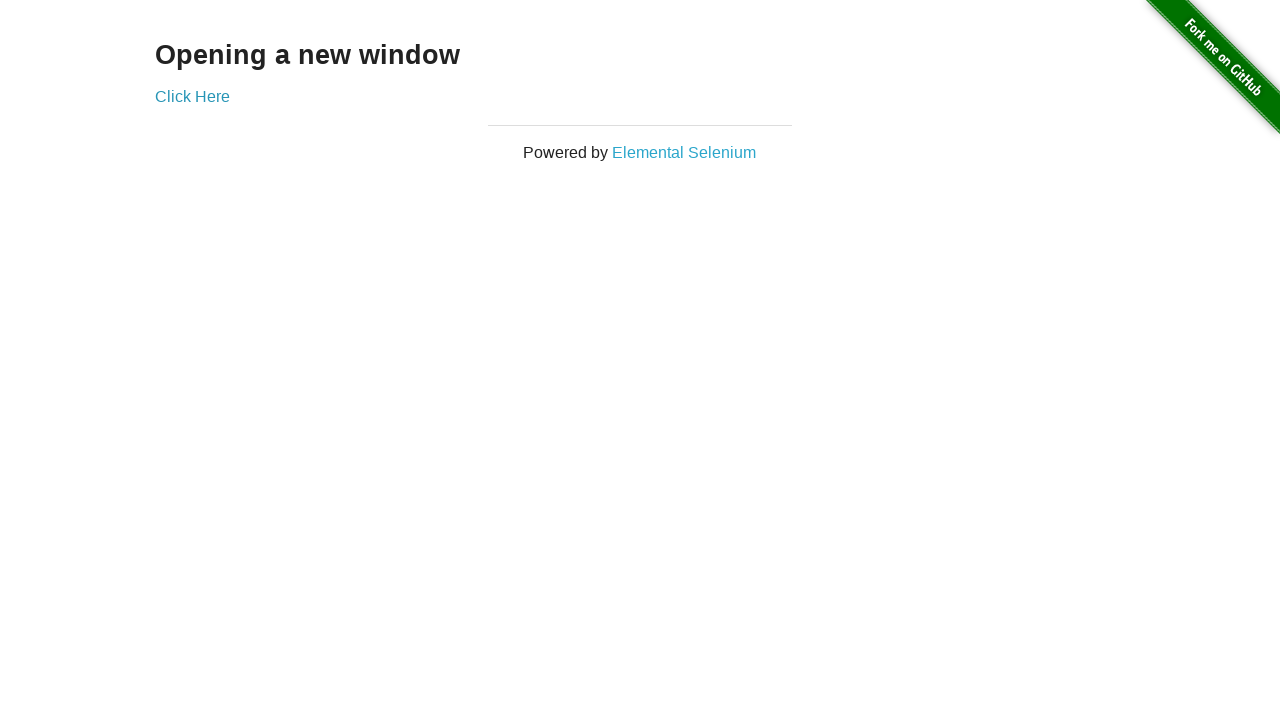

New window popup opened successfully
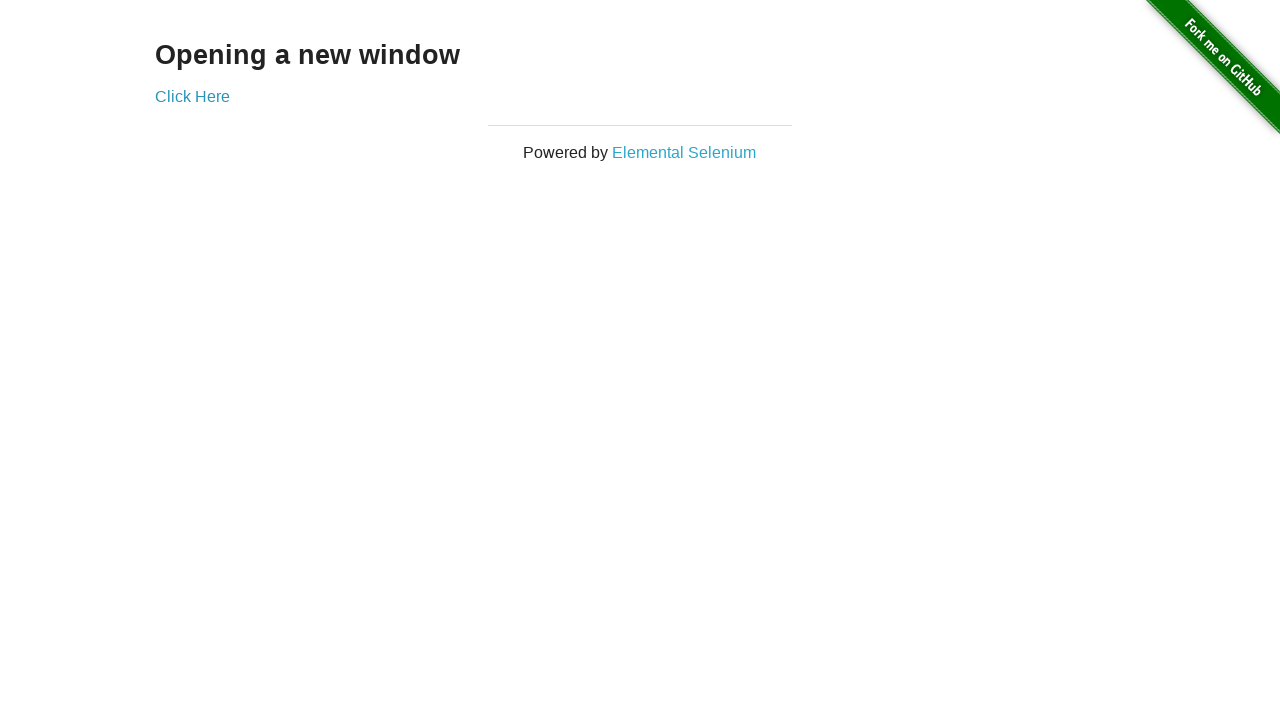

Verified new window title is 'New Window'
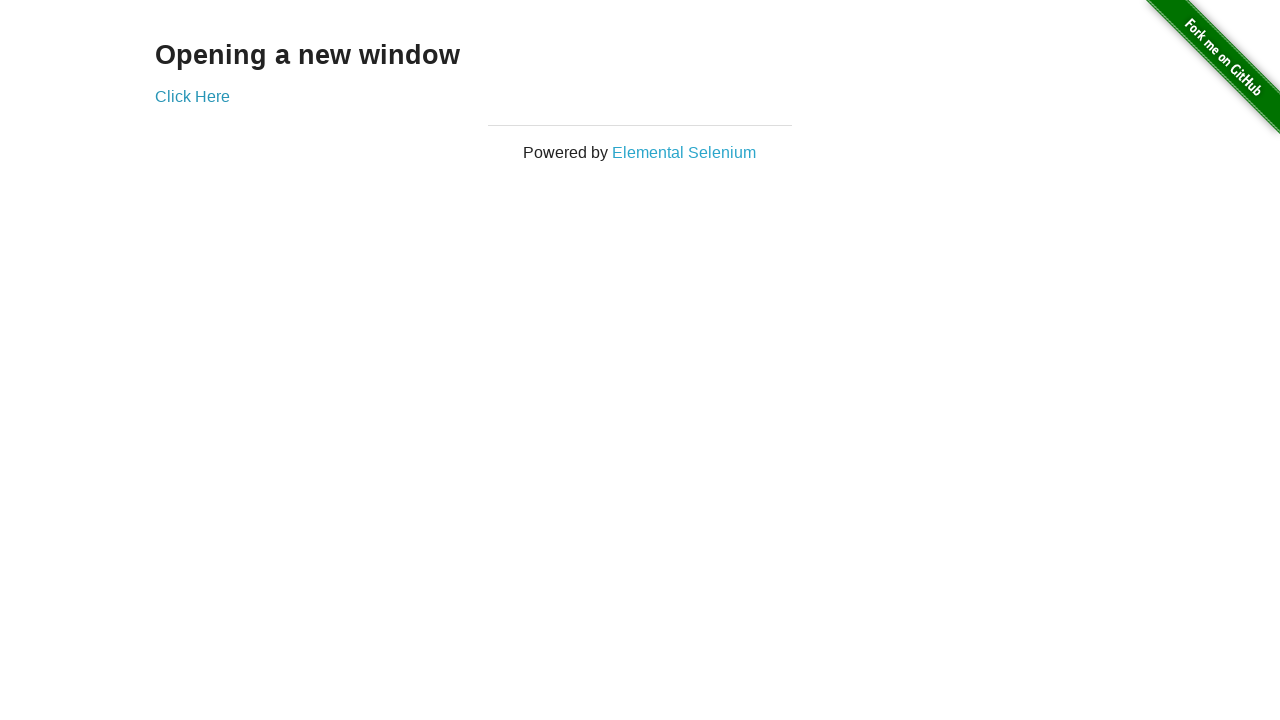

Verified new window heading text is 'New Window'
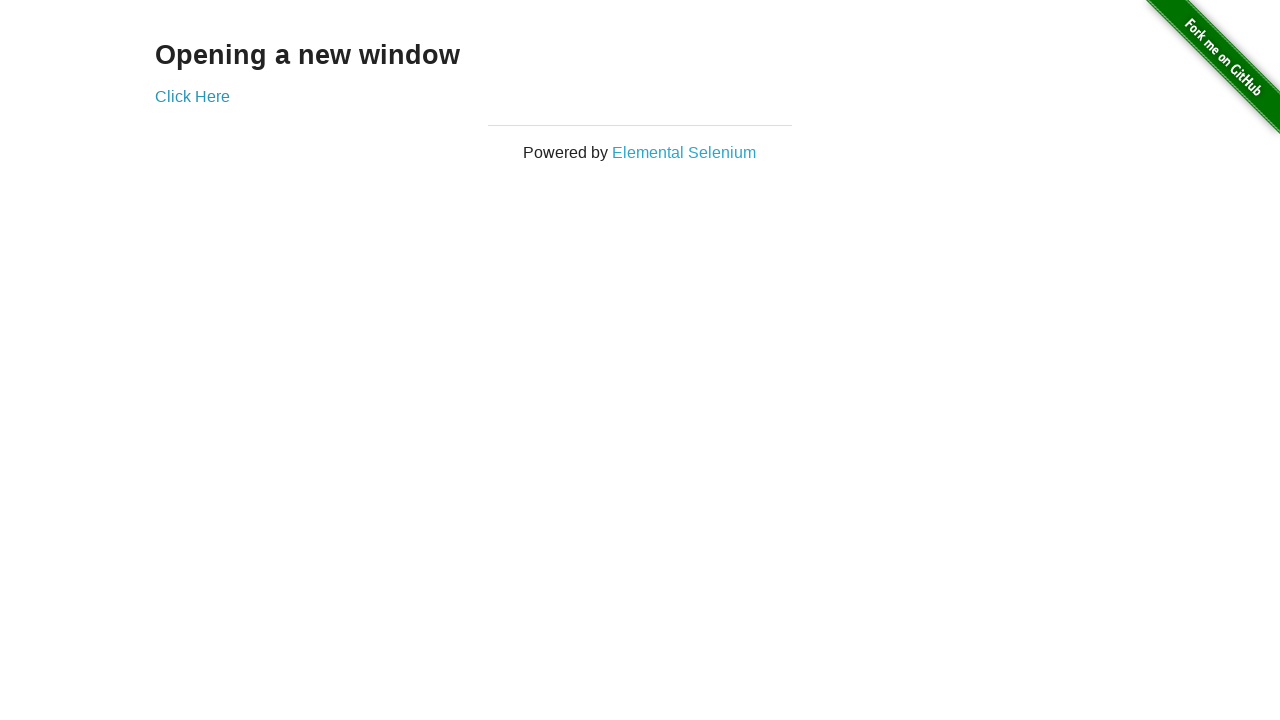

Verified original window is still active with title 'The Internet'
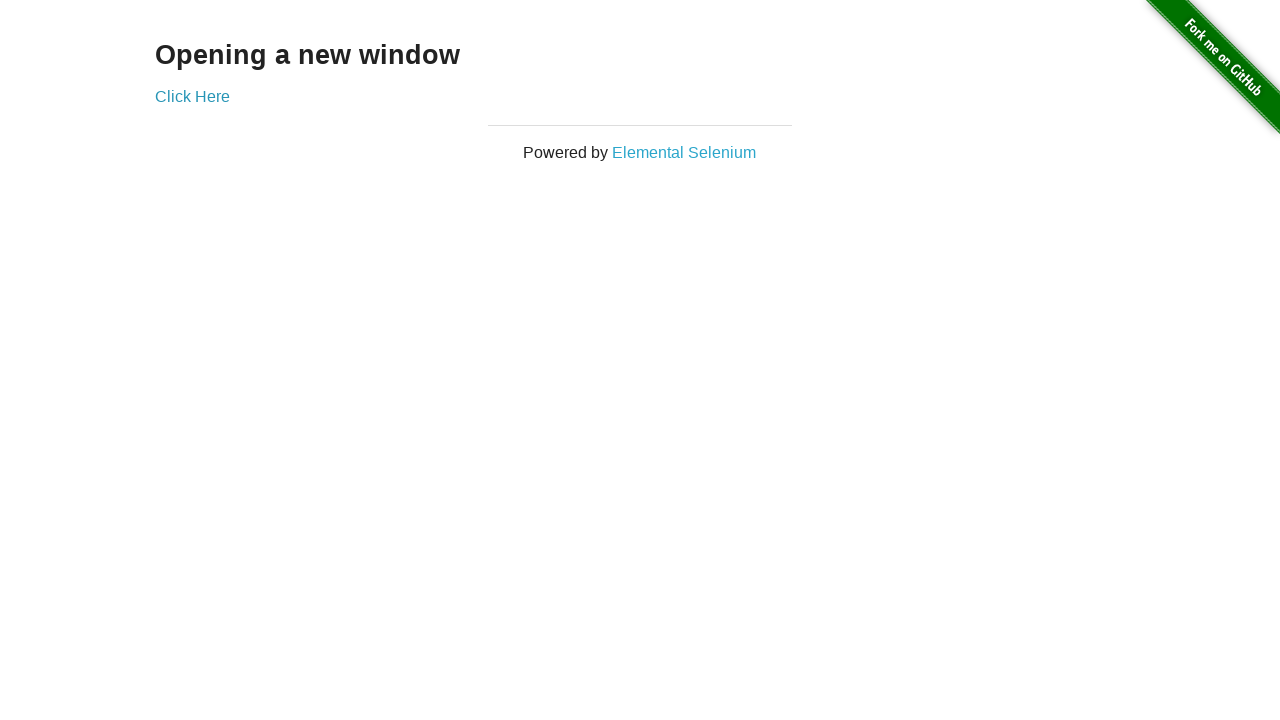

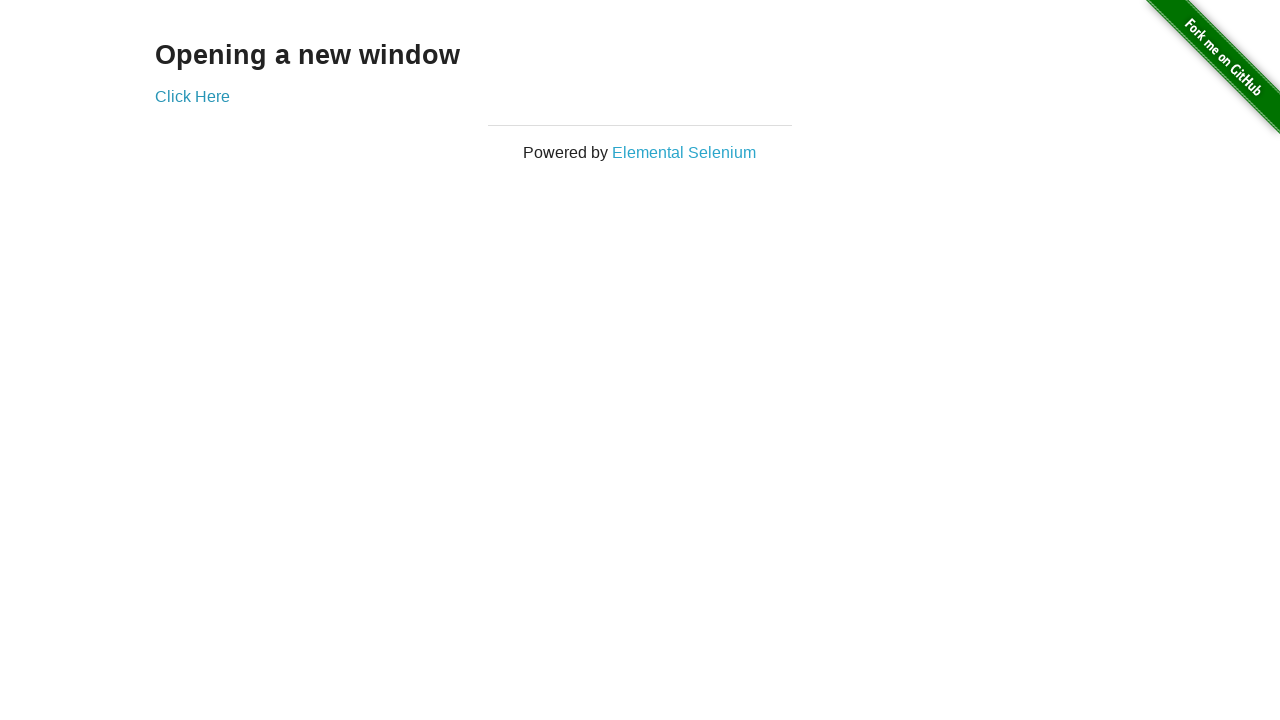